Tests the news search functionality on cnyes.com by searching for a keyword, scrolling to load more results via infinite scroll, and verifying that article links are displayed.

Starting URL: https://www.cnyes.com/search/news?keyword=科技

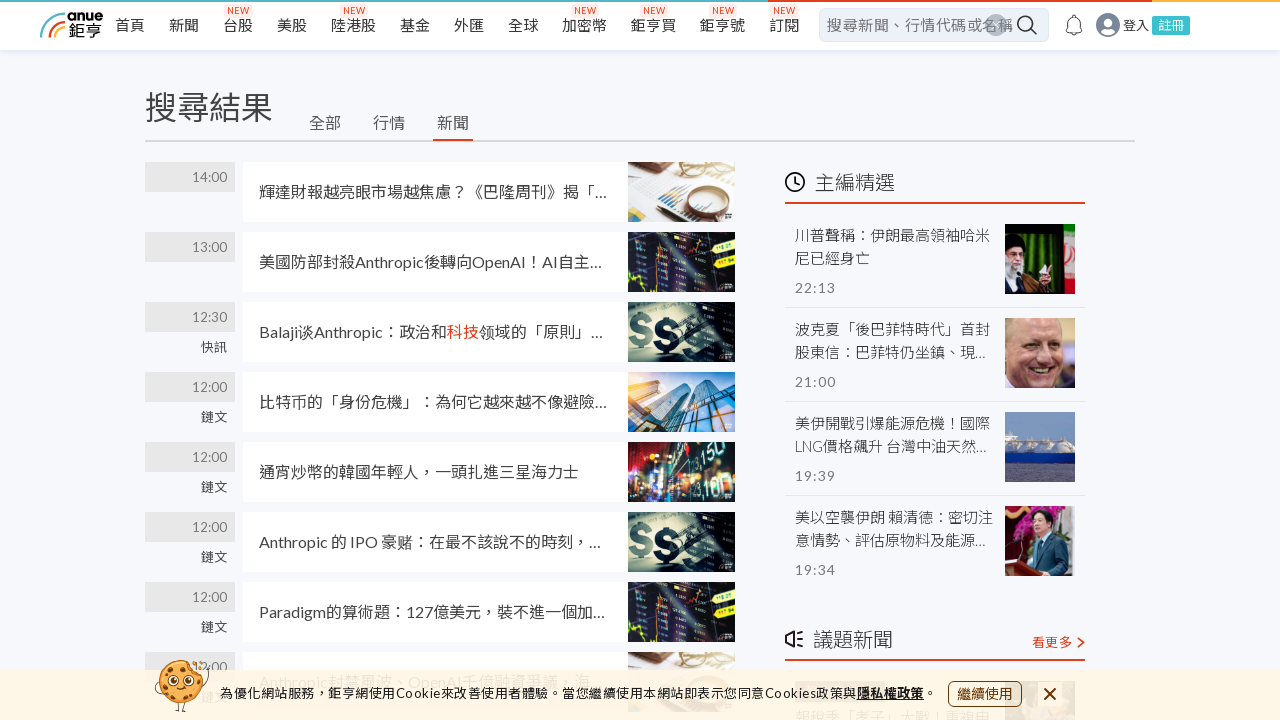

Waited for initial search results to load
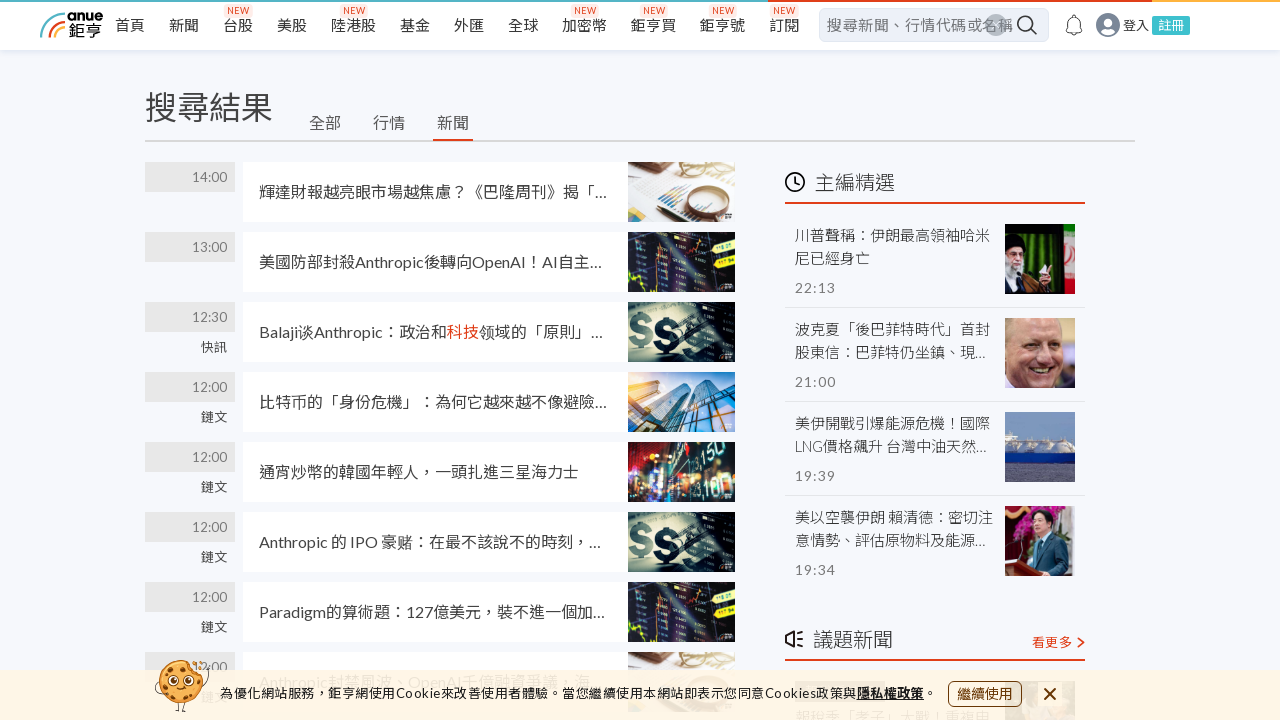

Retrieved initial scroll height
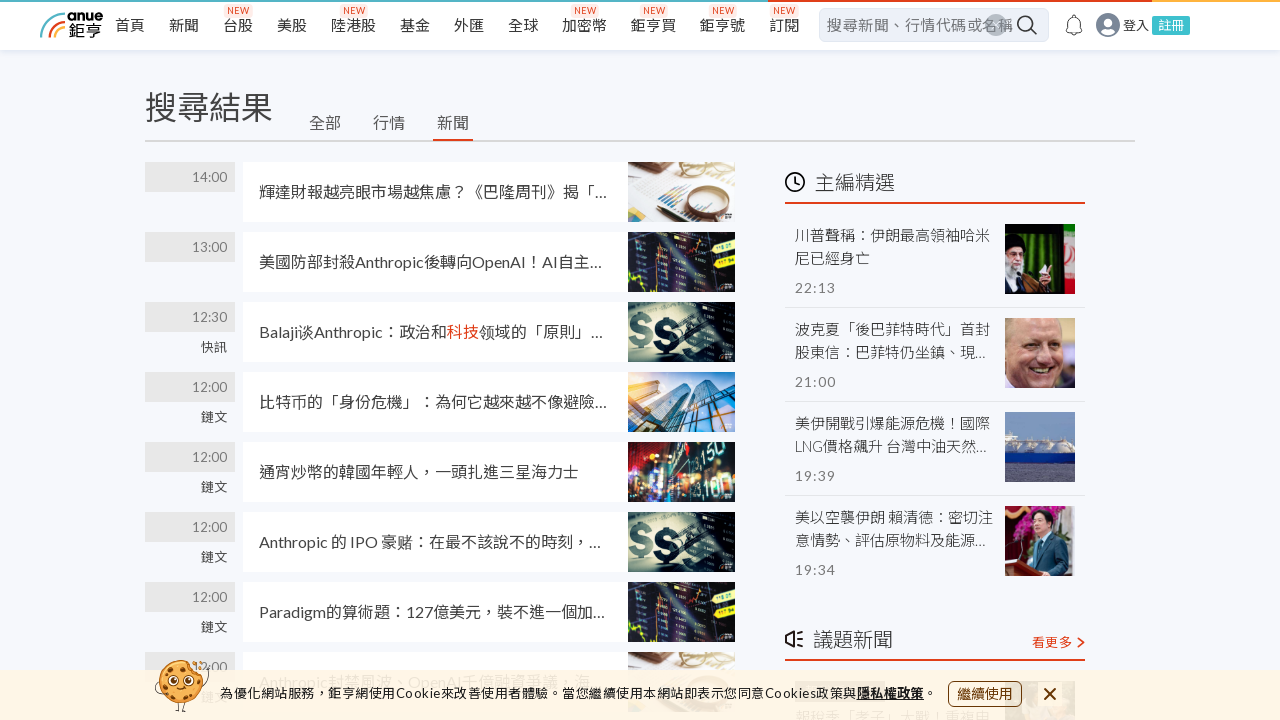

Scrolled to bottom of page (iteration 1)
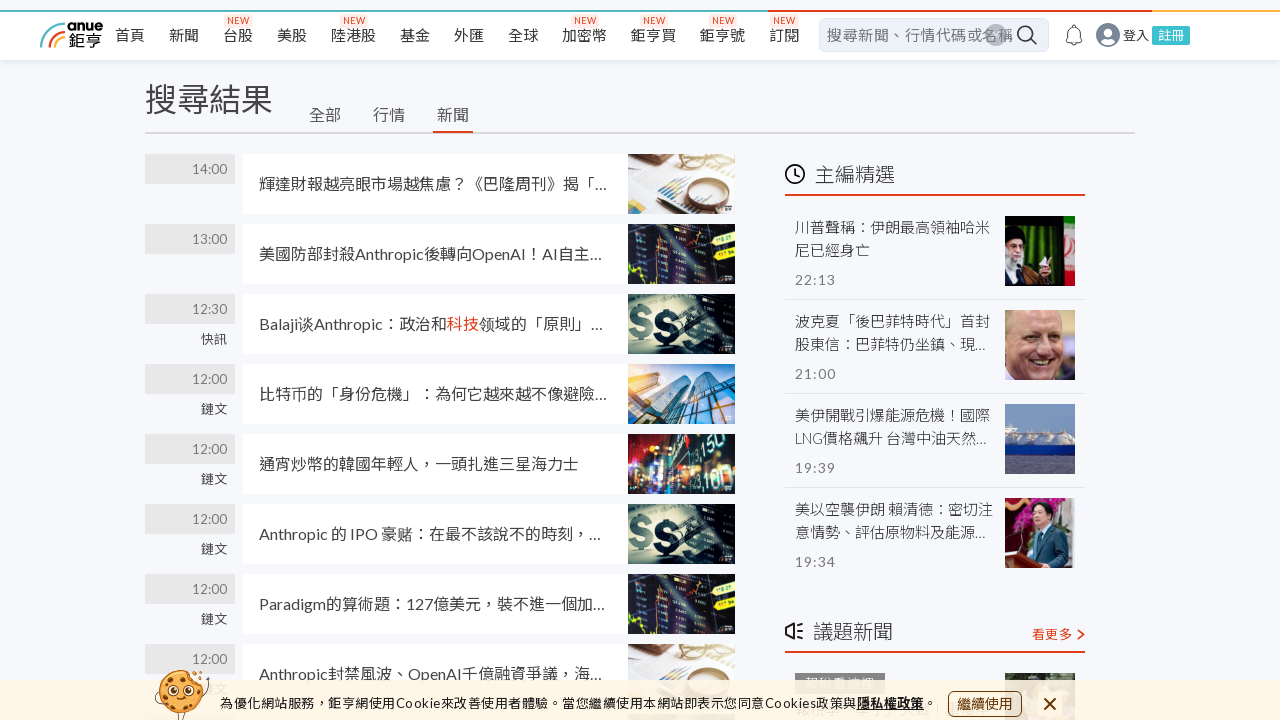

Waited 2 seconds for new content to load
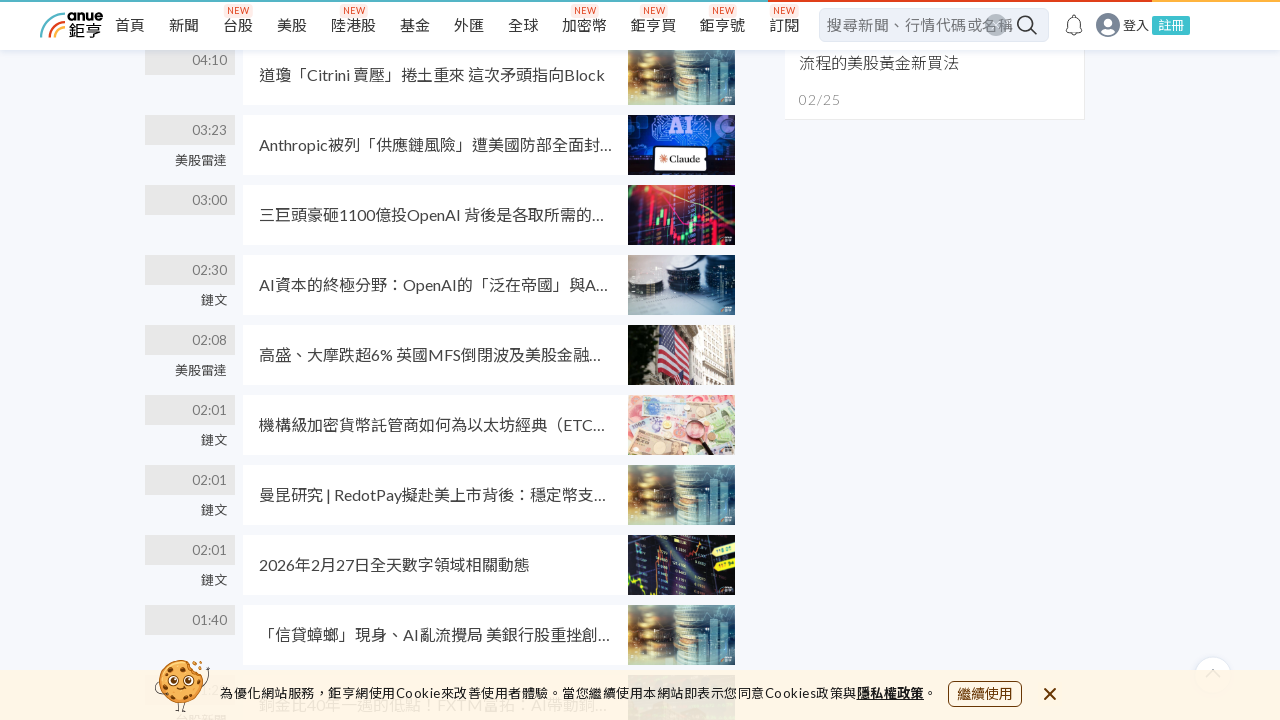

Checked for new scroll height after loading
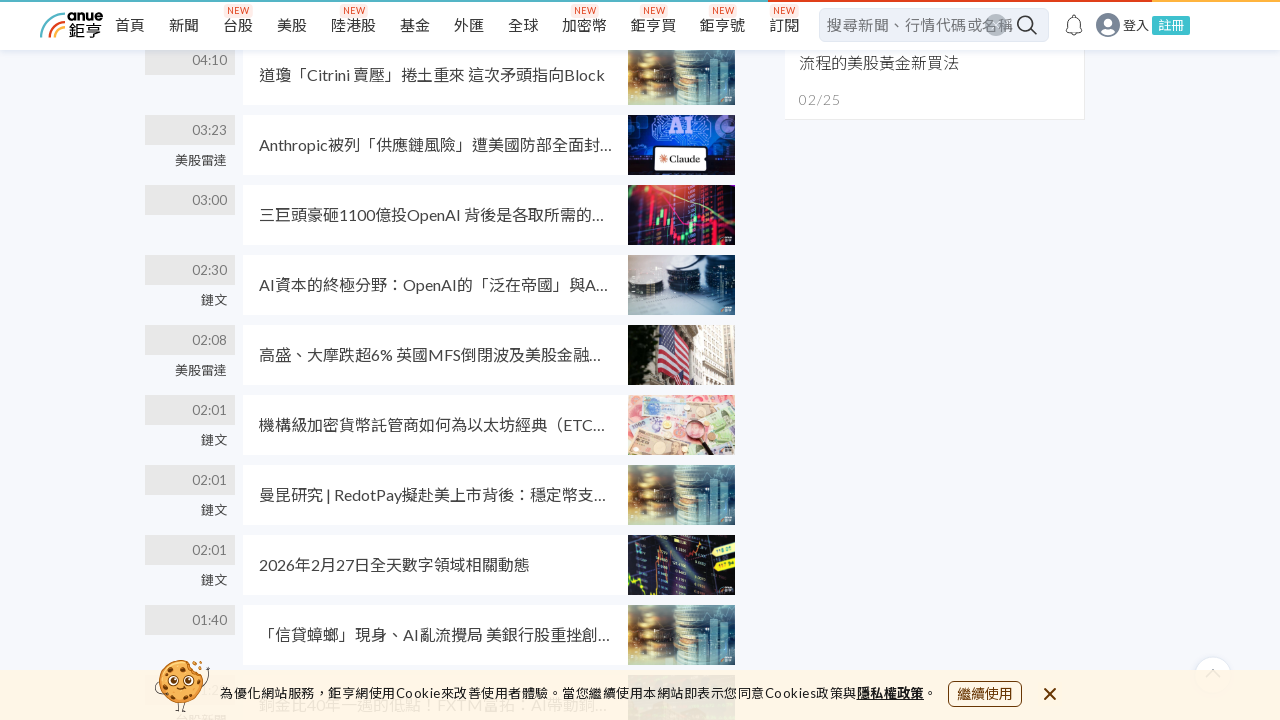

Scrolled to bottom of page (iteration 2)
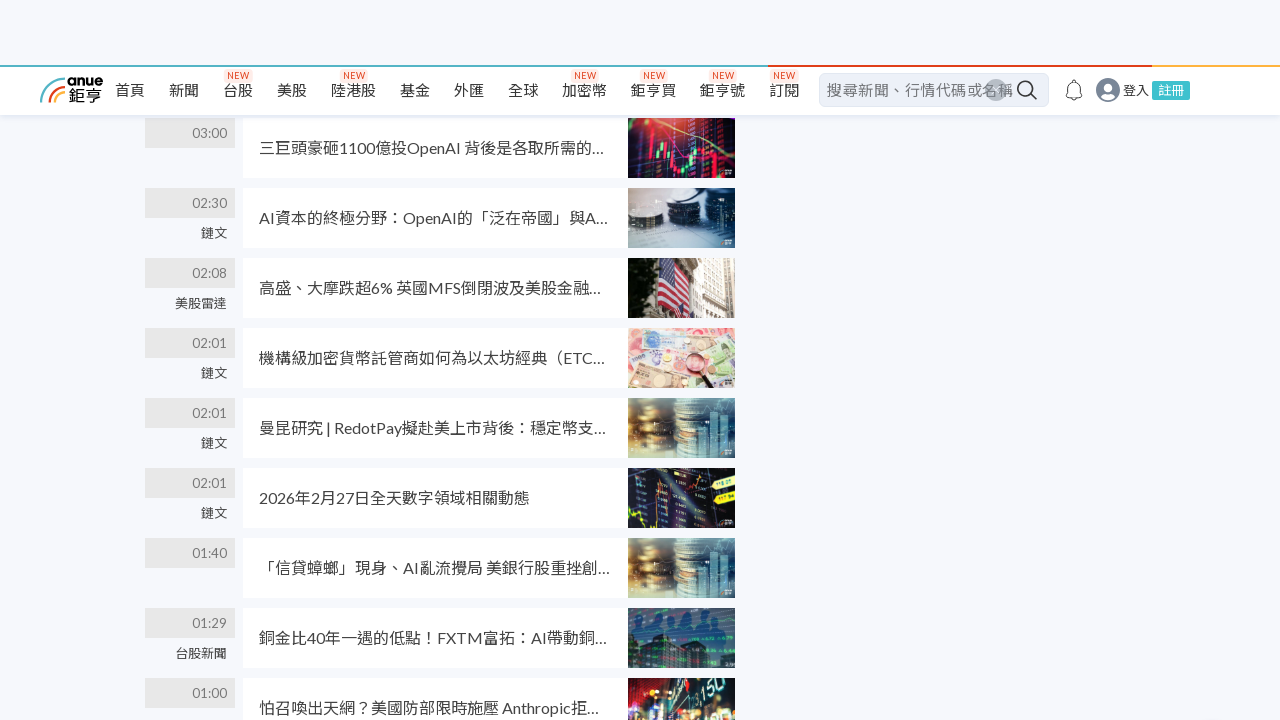

Waited 2 seconds for new content to load
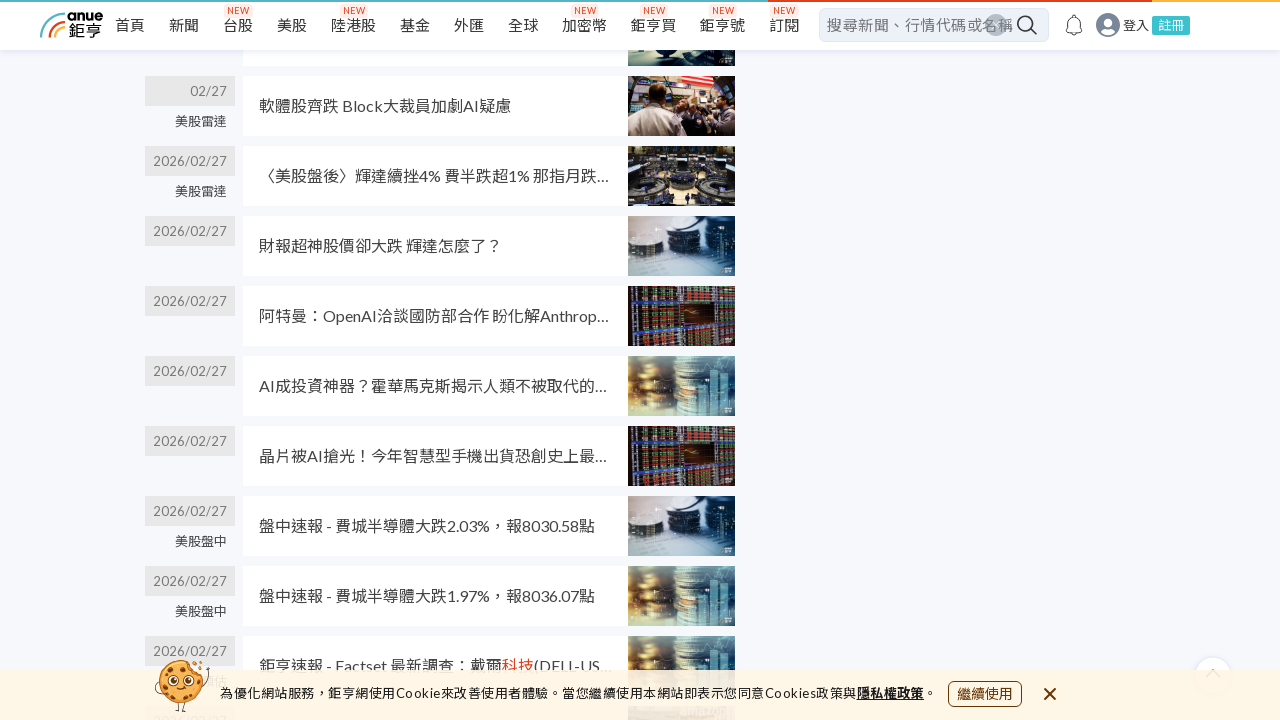

Checked for new scroll height after loading
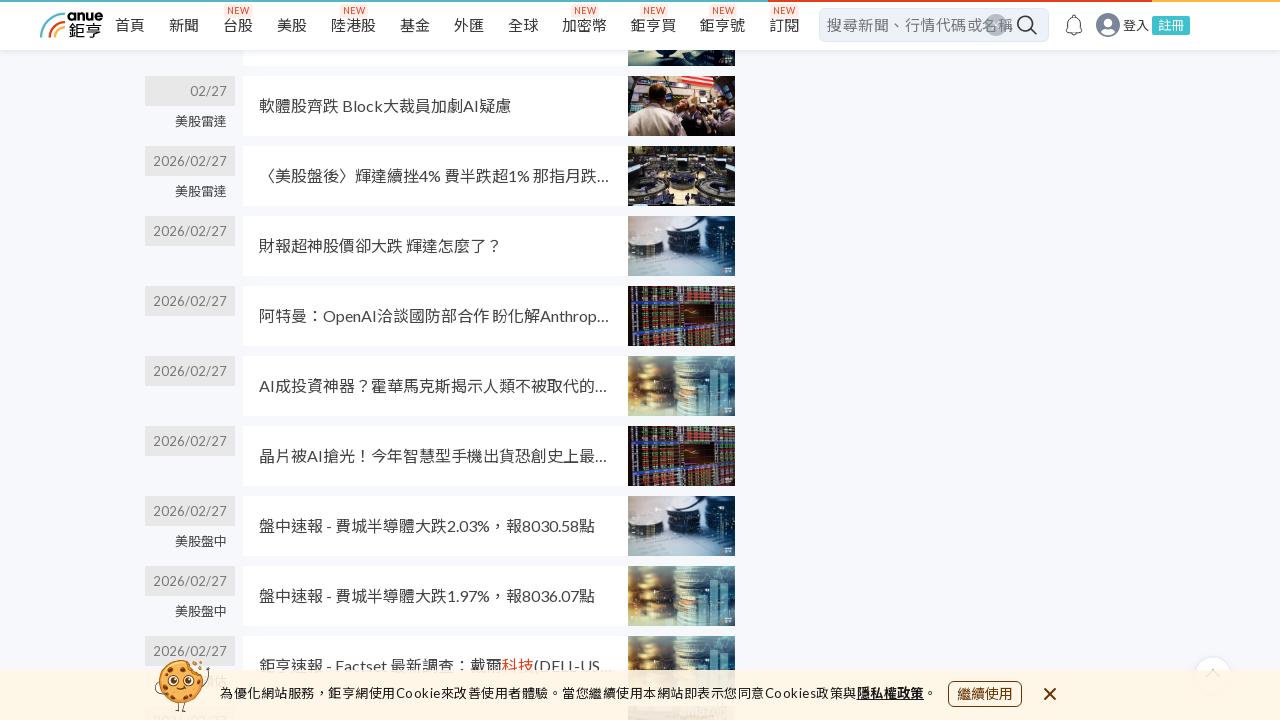

Scrolled to bottom of page (iteration 3)
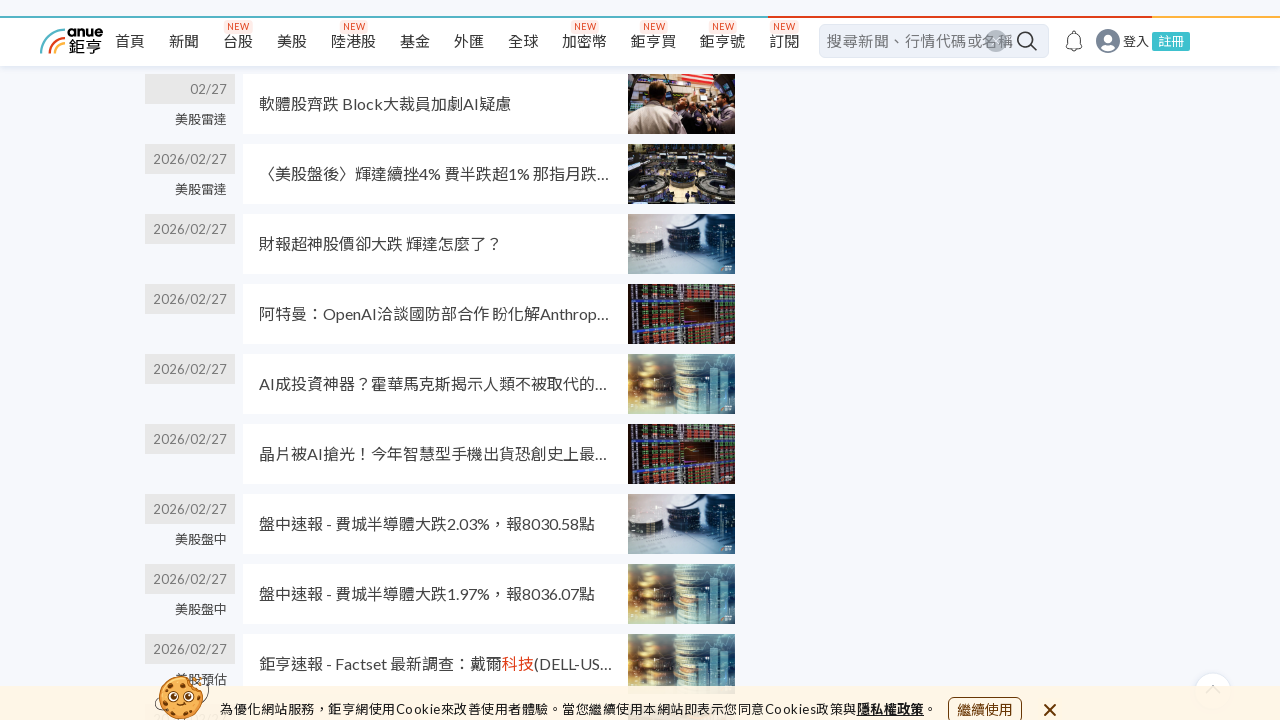

Waited 2 seconds for new content to load
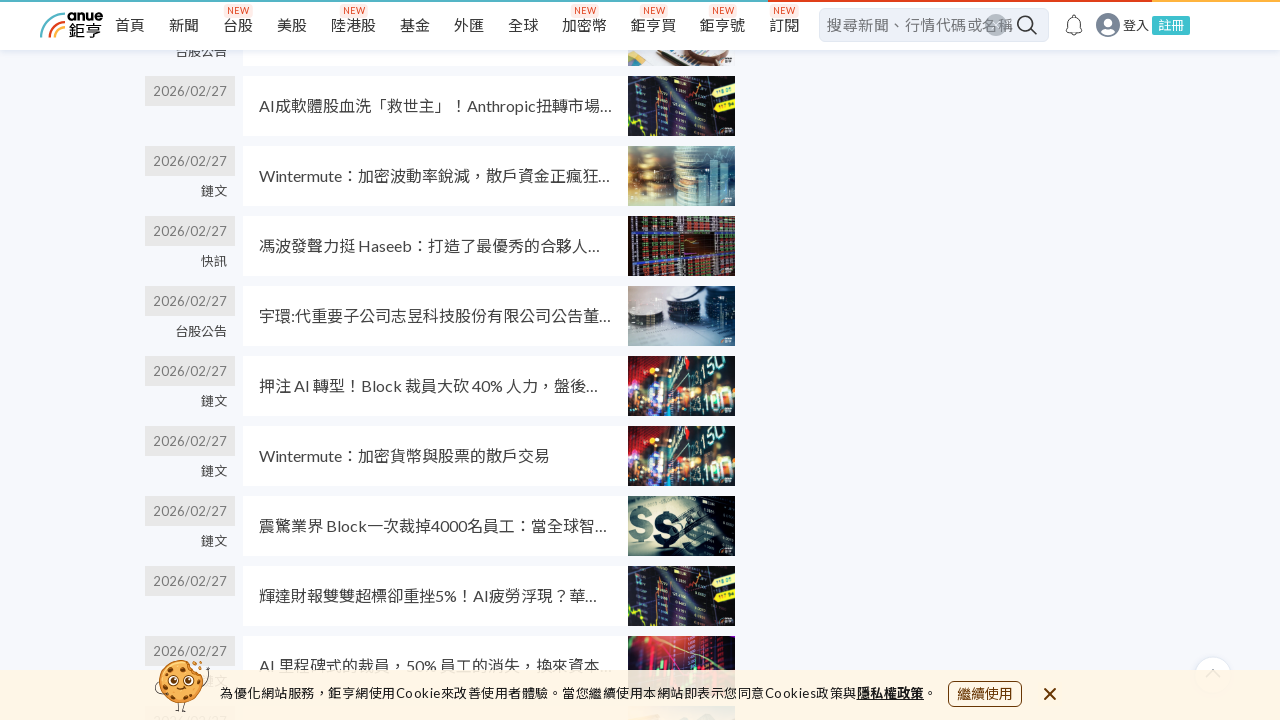

Checked for new scroll height after loading
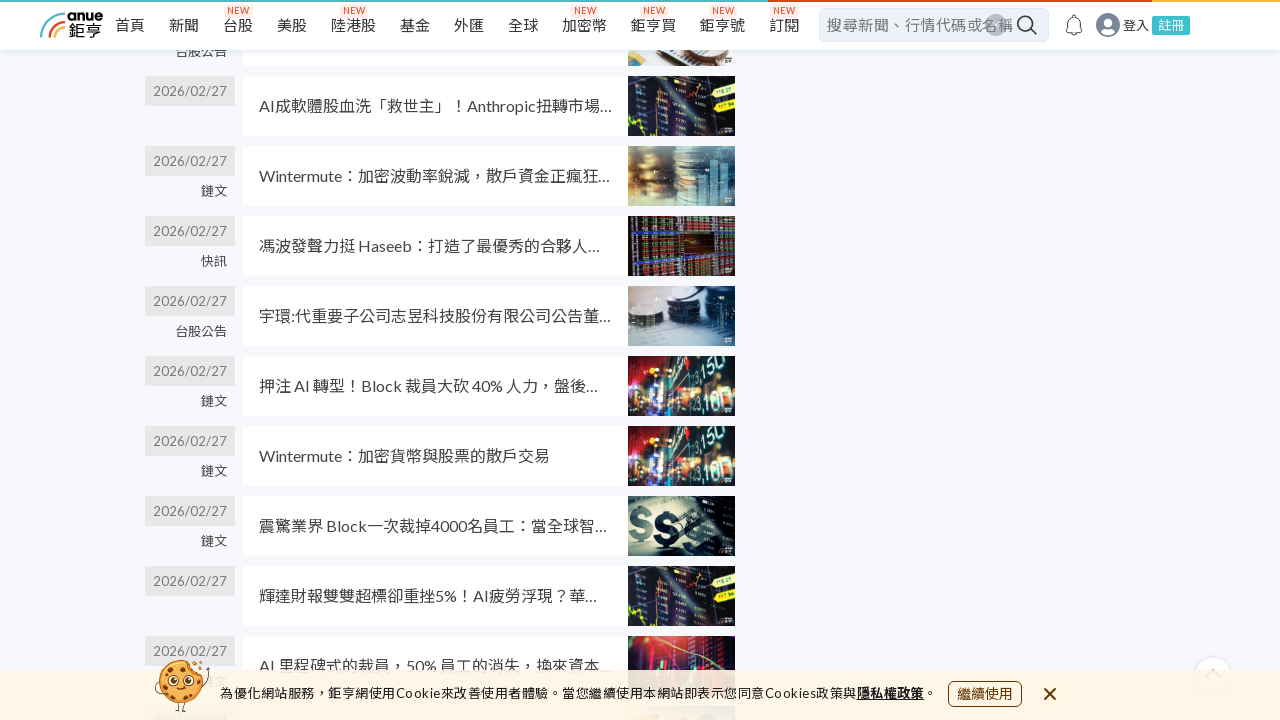

Retrieved all article elements (found 800 articles)
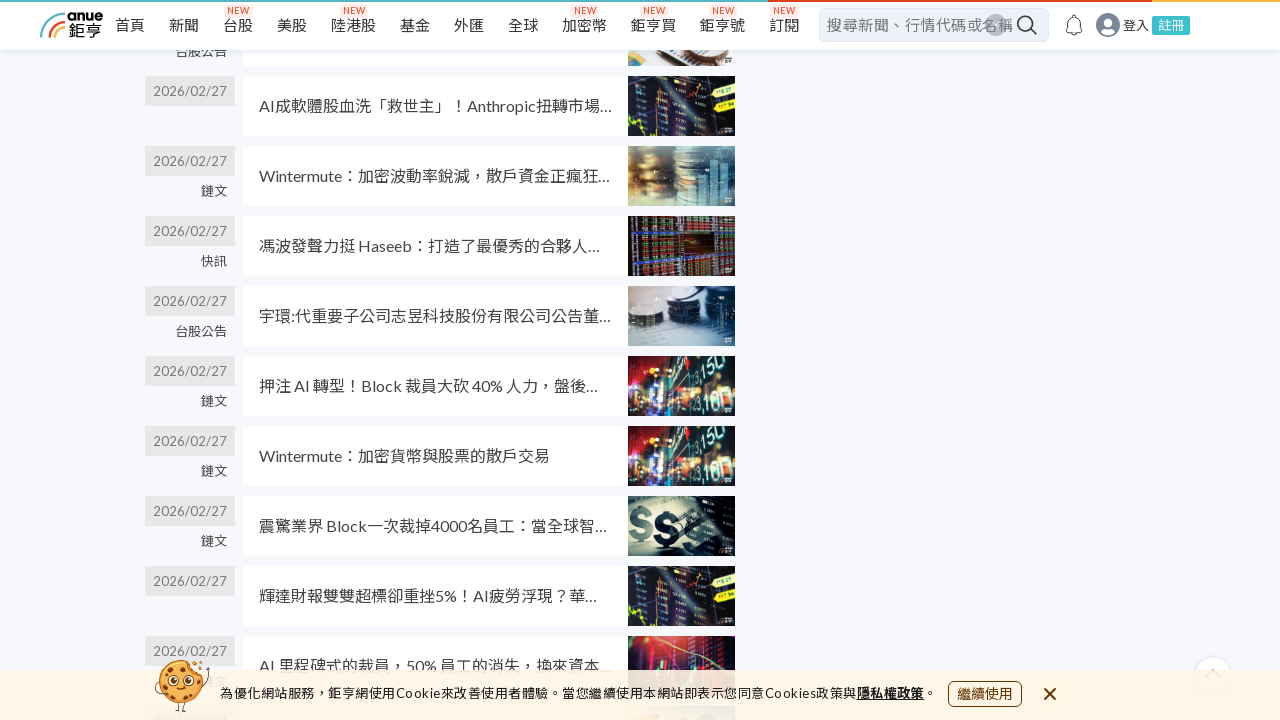

Verified that article links are displayed
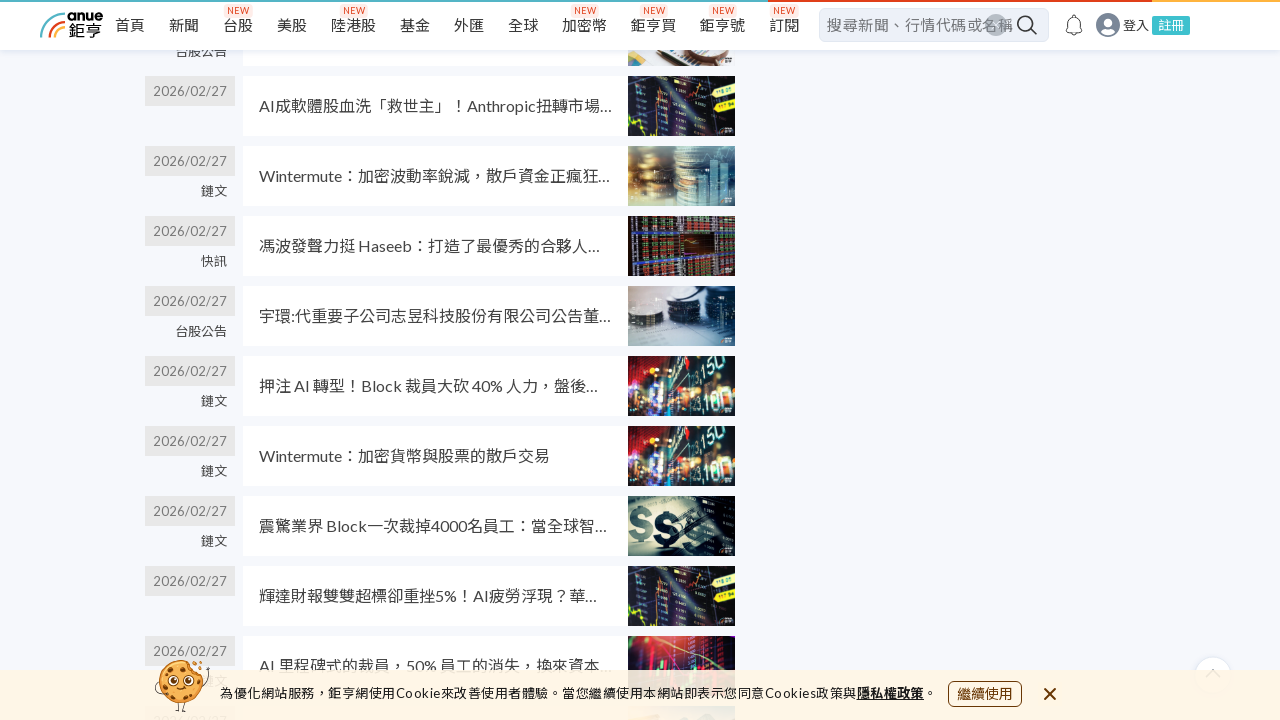

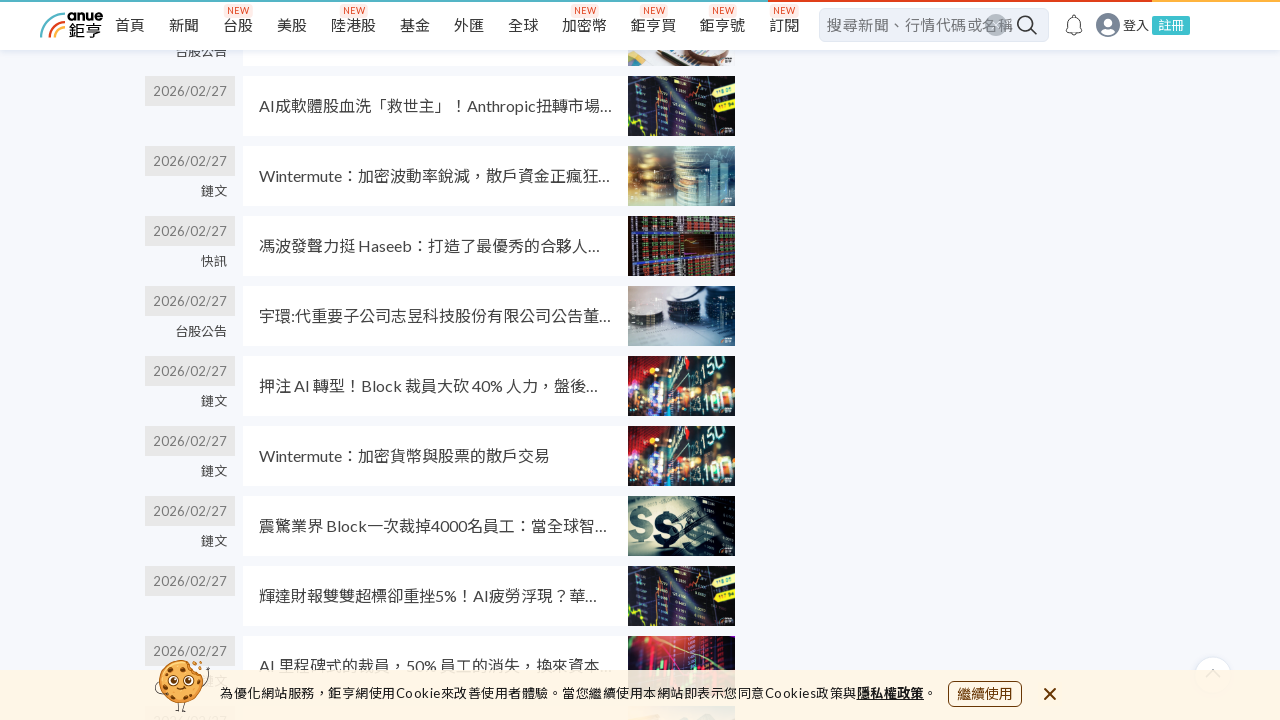